Tests file download functionality by navigating to a test data website and clicking on a download link for a DOC file to verify the download triggers correctly.

Starting URL: https://freetestdata.com/document-files/doc/

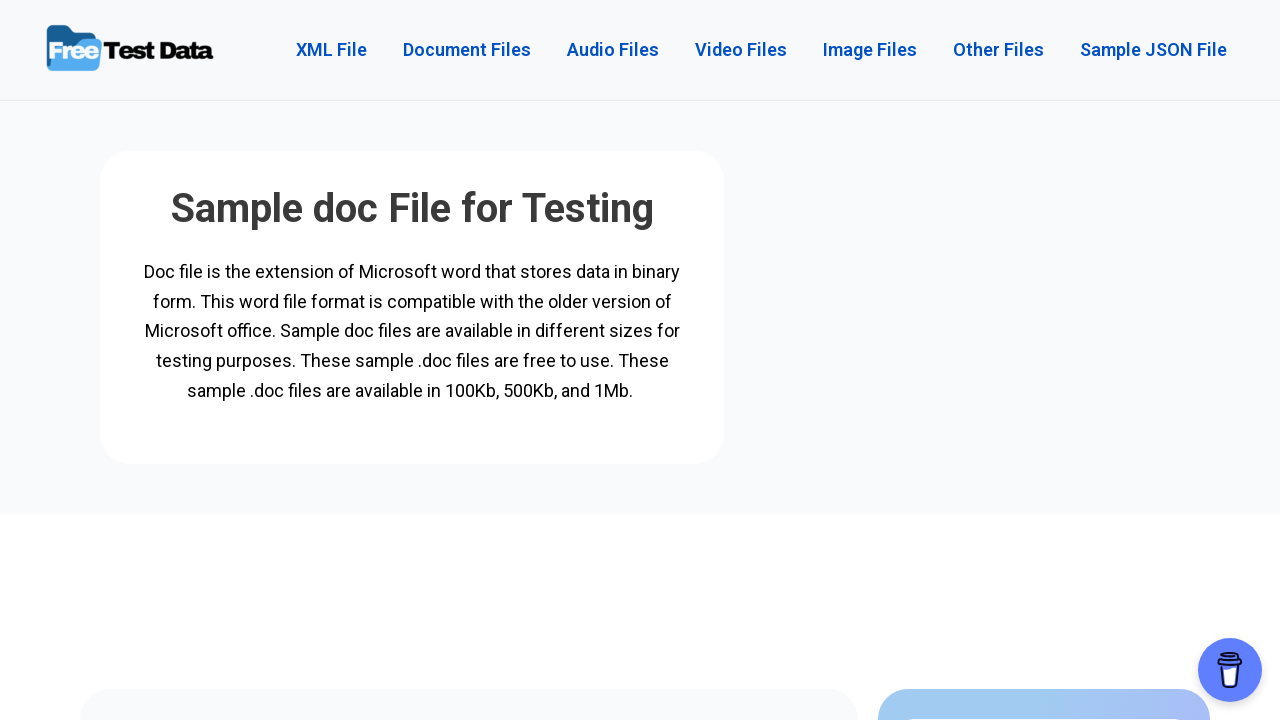

Download link for 100KB_DOC.doc became visible
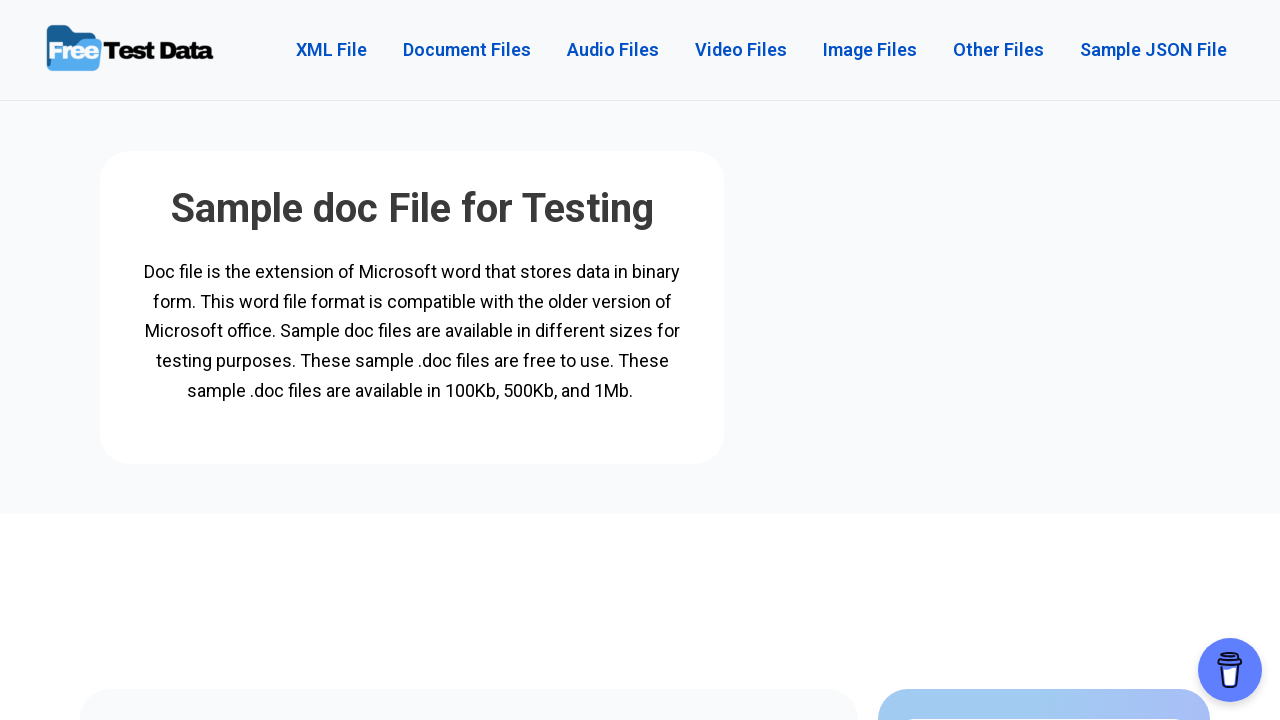

Clicked download link for 100KB_DOC.doc file at (715, 361) on a[href*='100KB_DOC.doc']
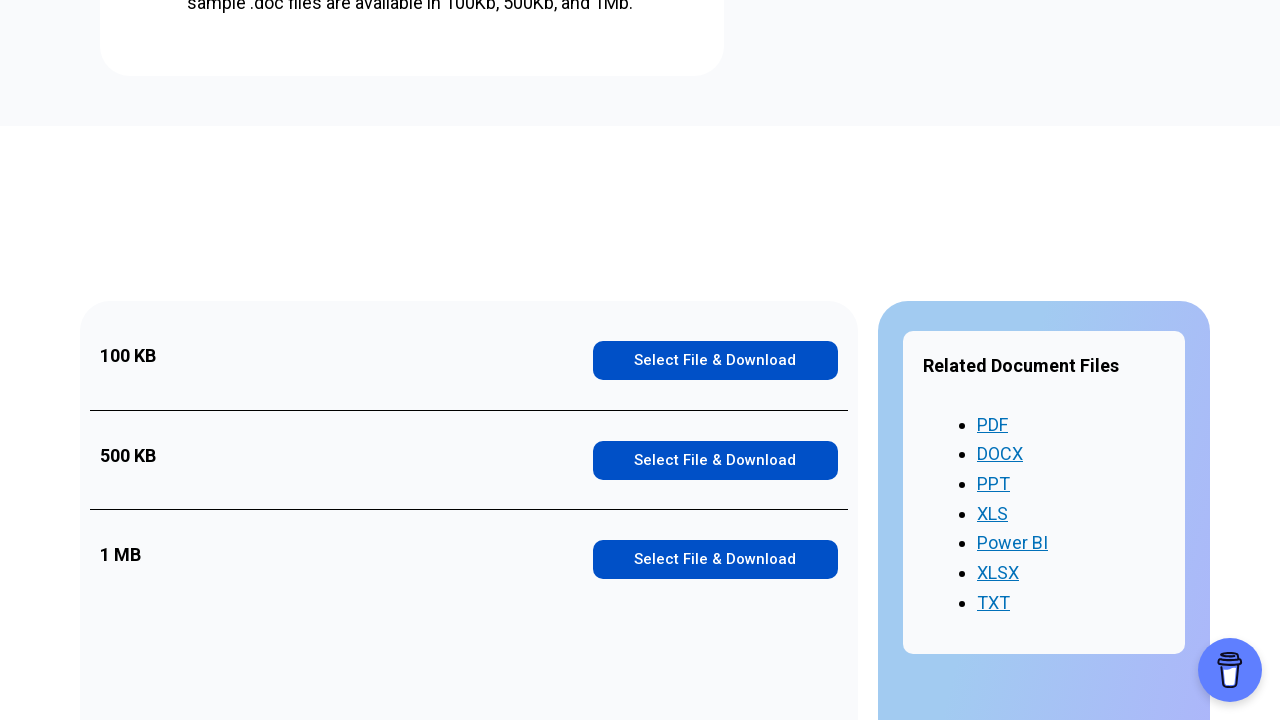

File download completed: Free_Test_Data_100KB_DOC.doc
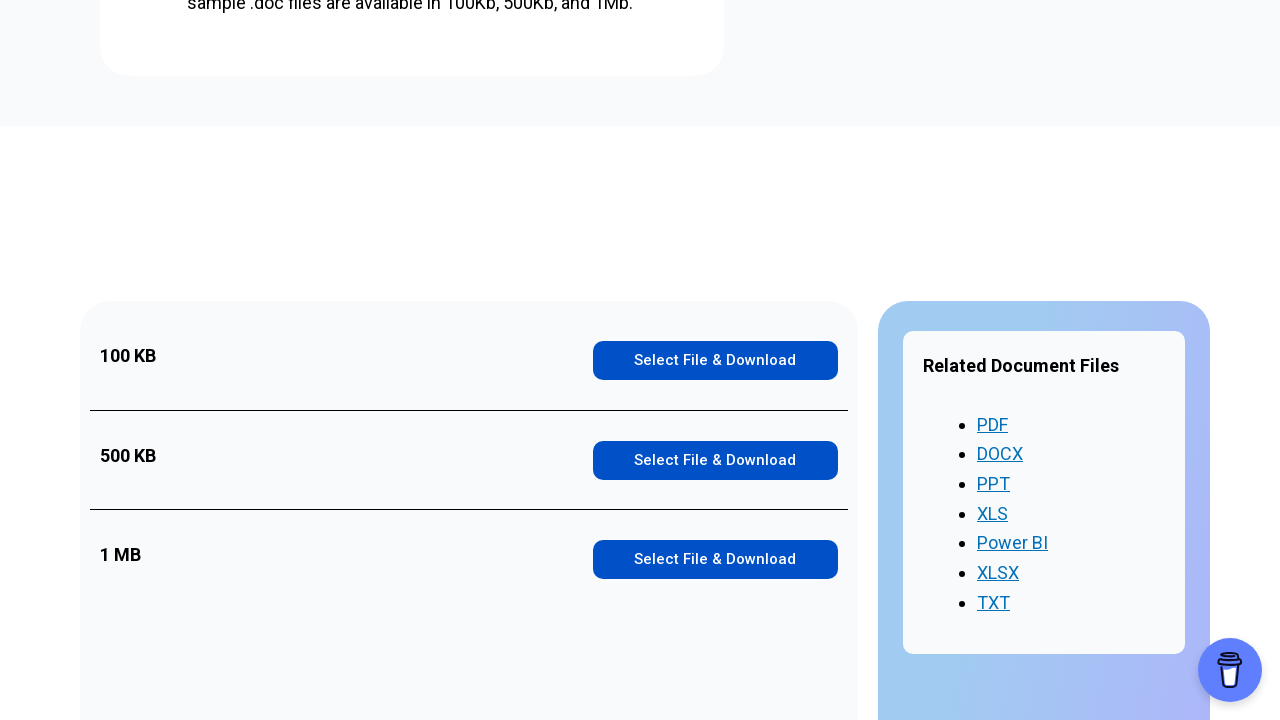

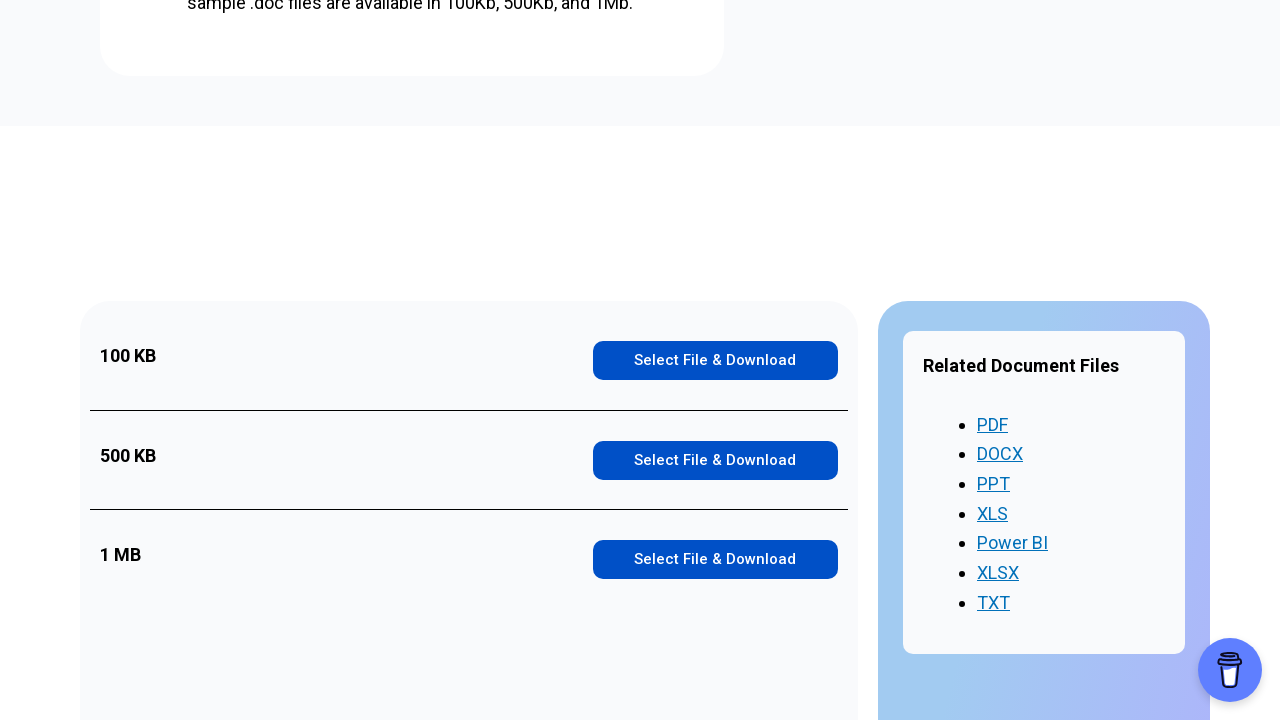